Tests the search functionality by searching for "phone" and verifying that more than 3 products are found in the search results

Starting URL: https://www.testotomasyonu.com

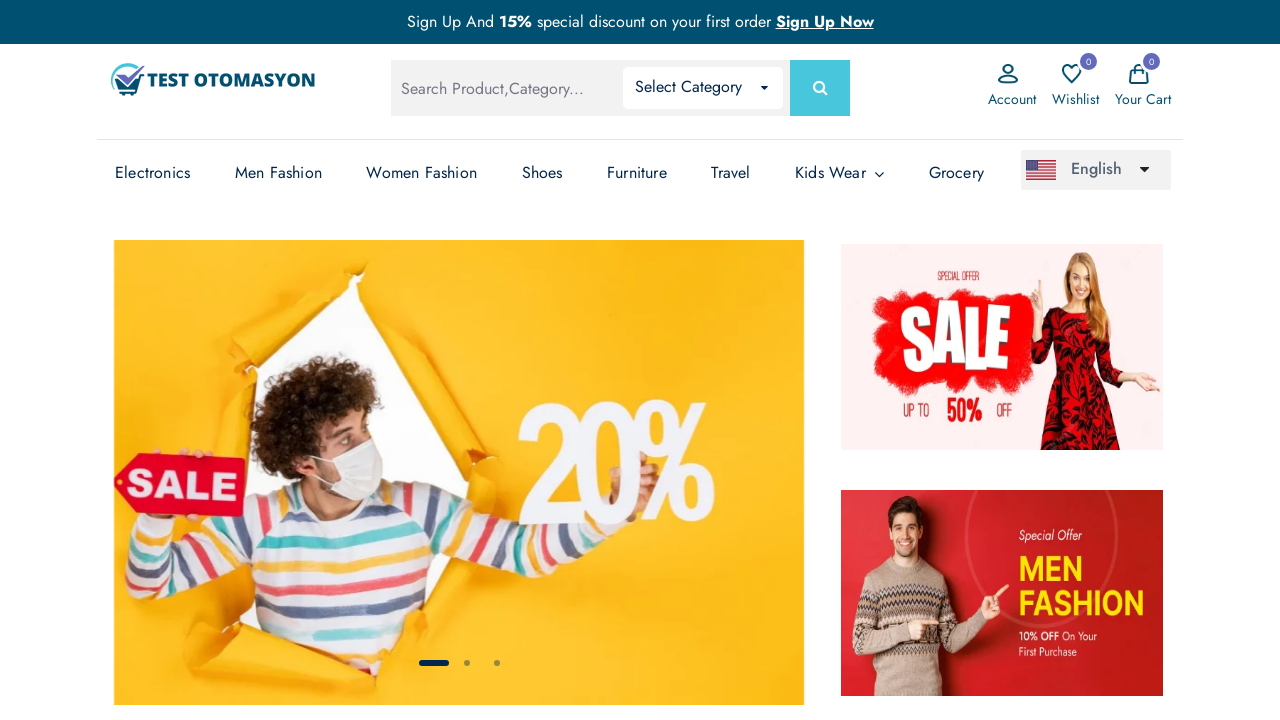

Filled search box with 'phone' on #global-search
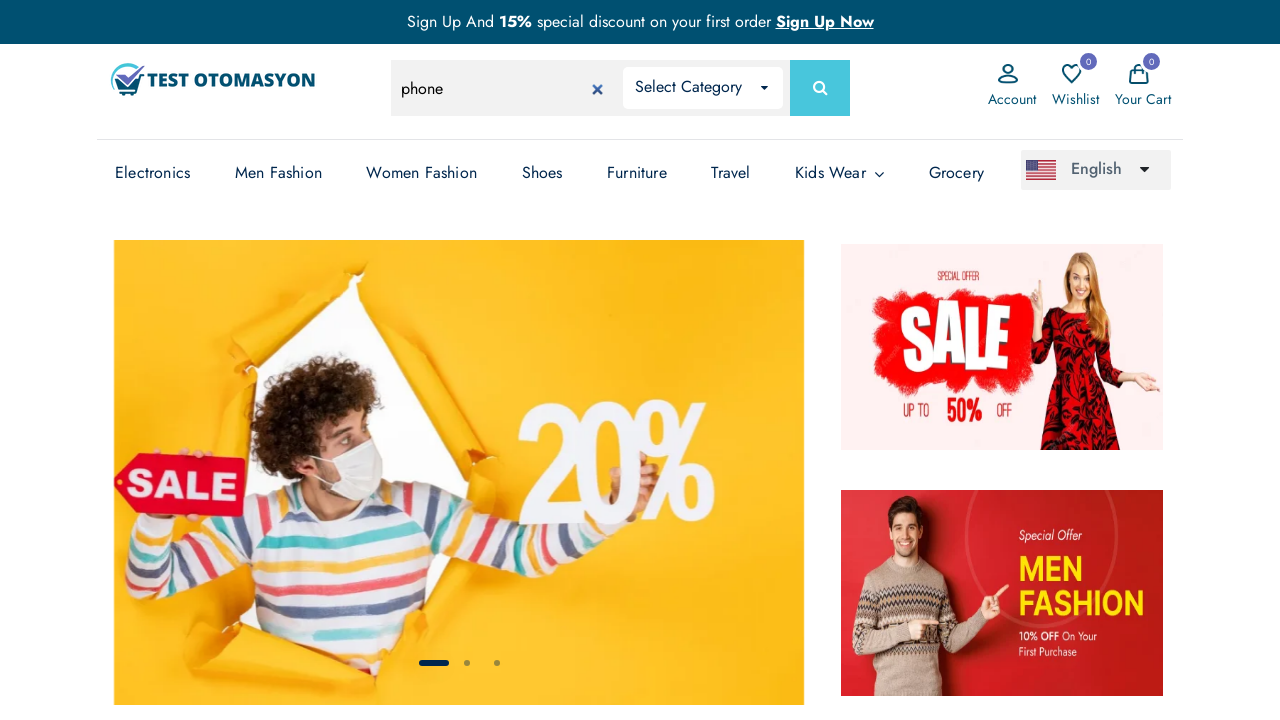

Pressed Enter to submit search for 'phone' on #global-search
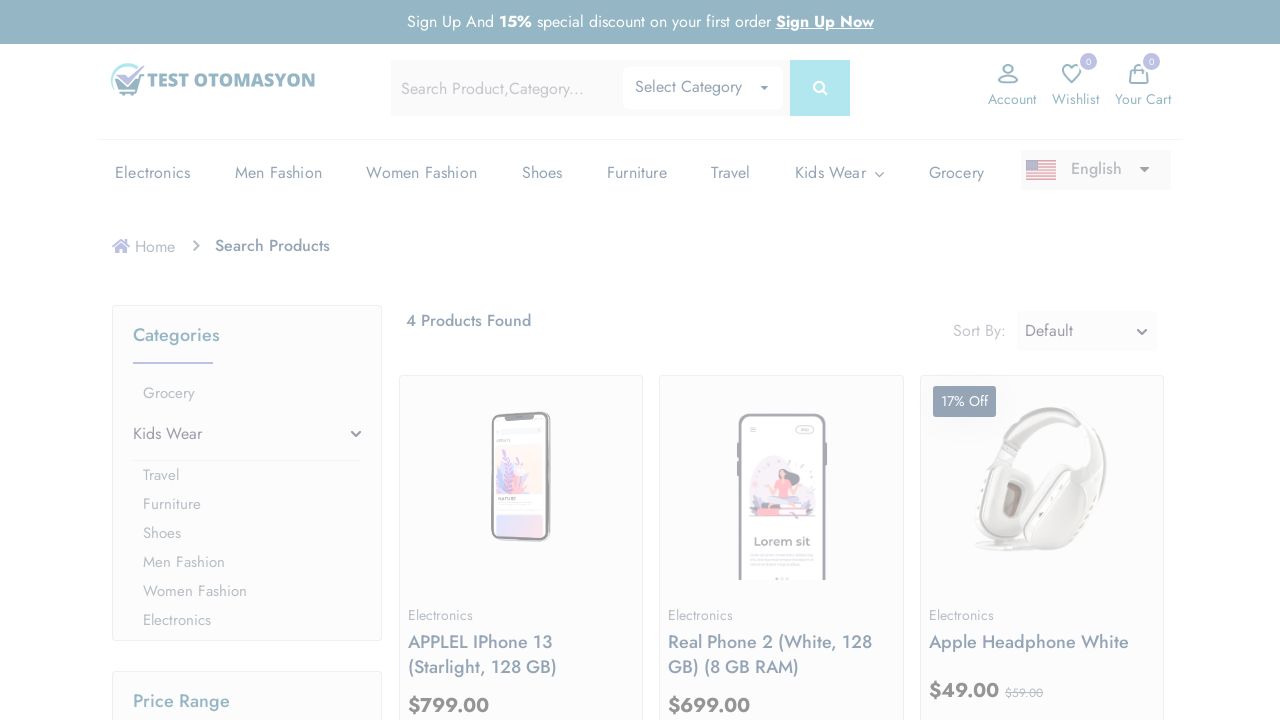

Search results loaded - product count text element appeared
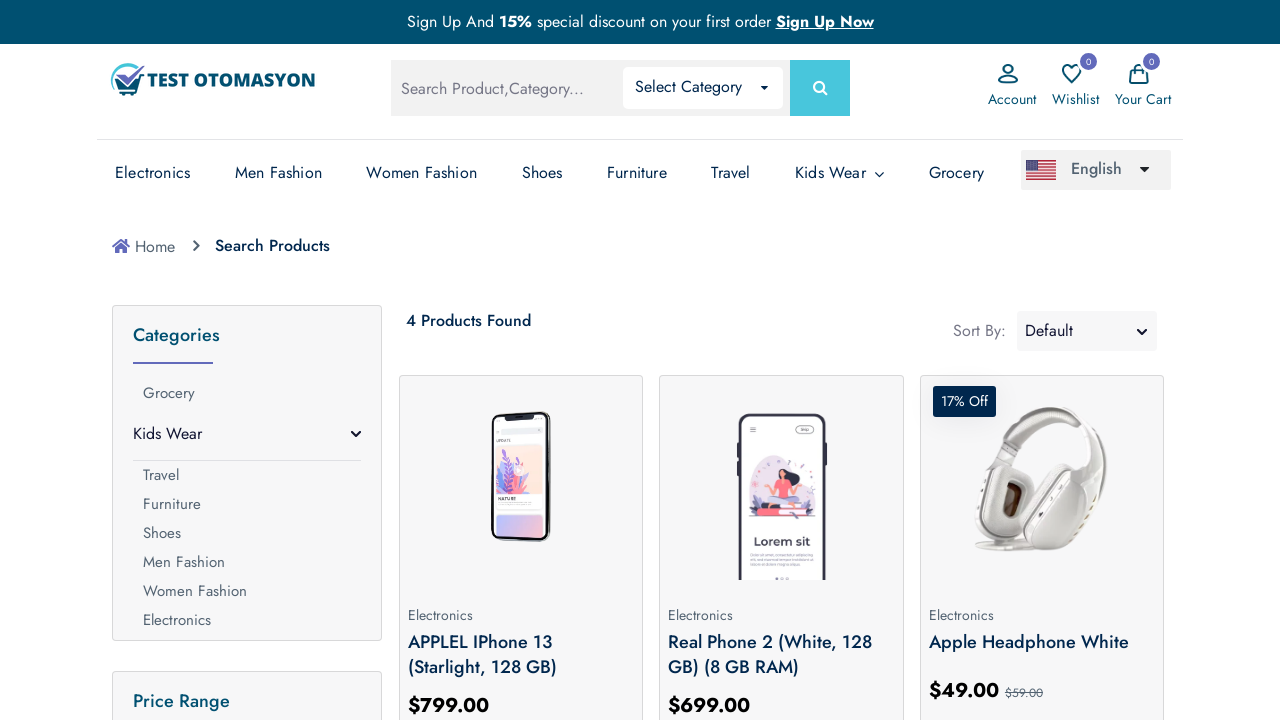

Retrieved product count text: '4 Products Found'
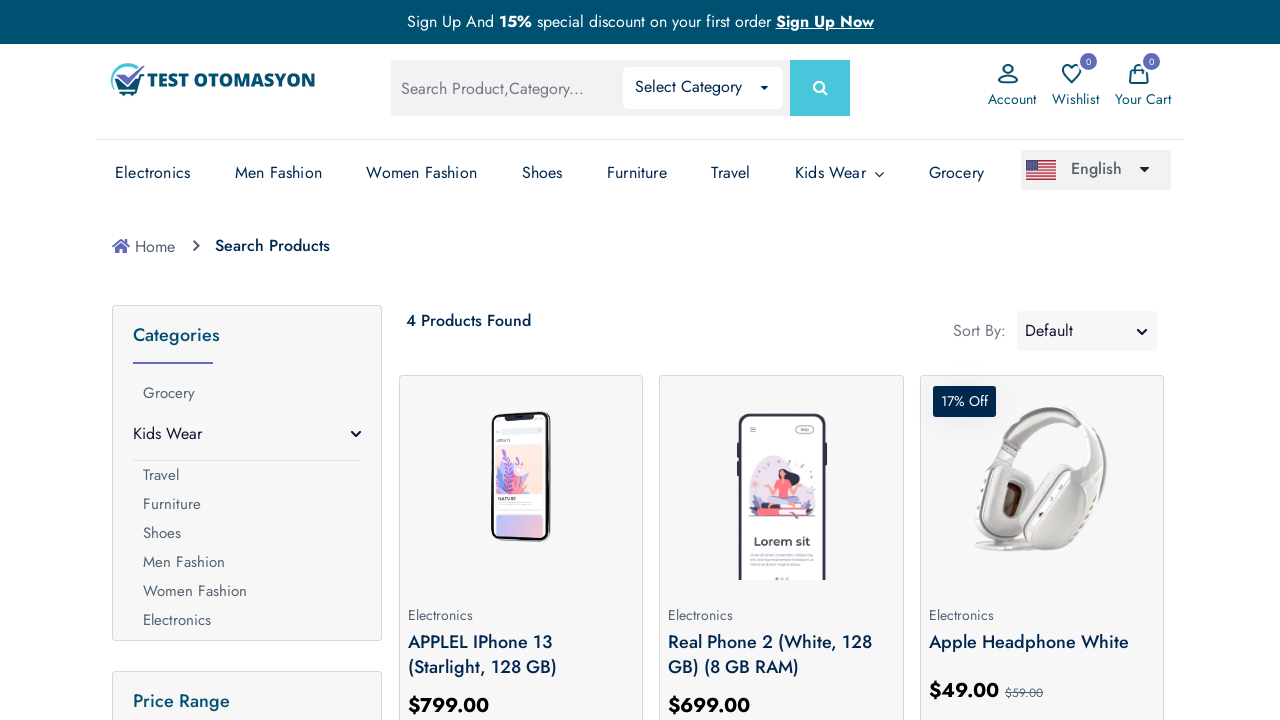

Extracted product count: 4
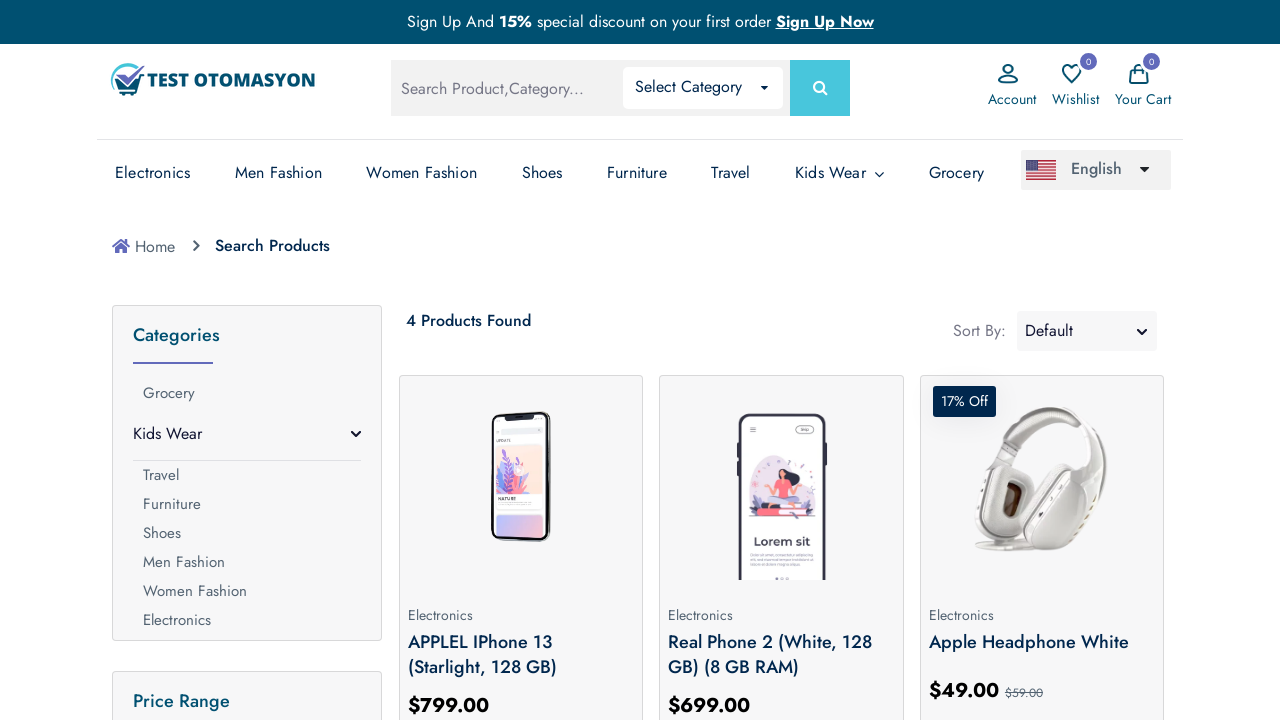

Verified product count (4) is greater than 3 - Assertion passed
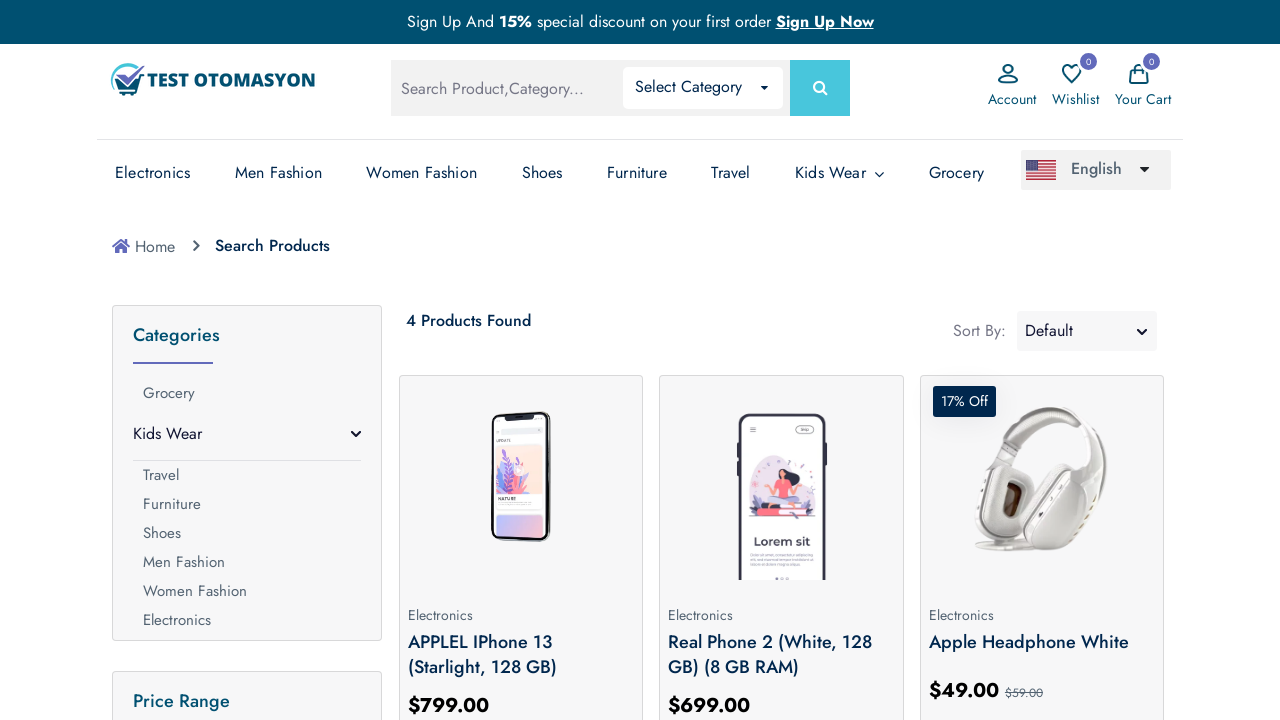

Located all product elements - found 4 products
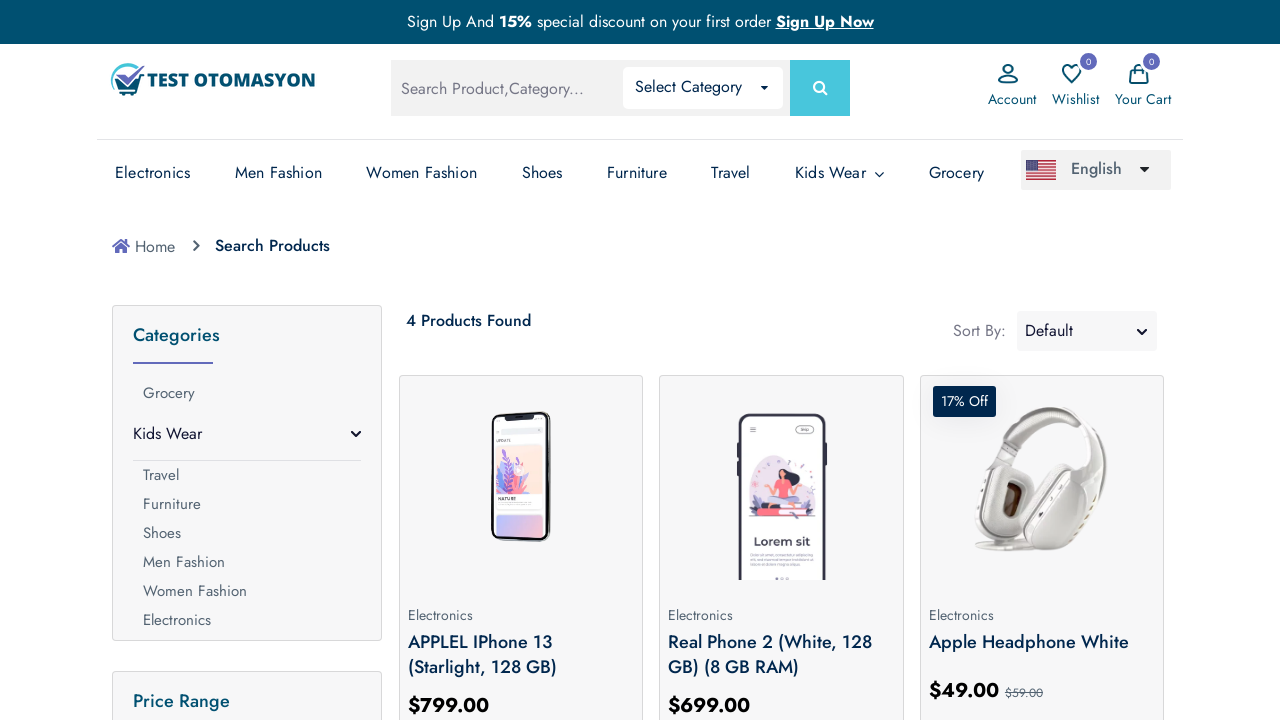

Verified product element count (4) is greater than 3 - Assertion passed
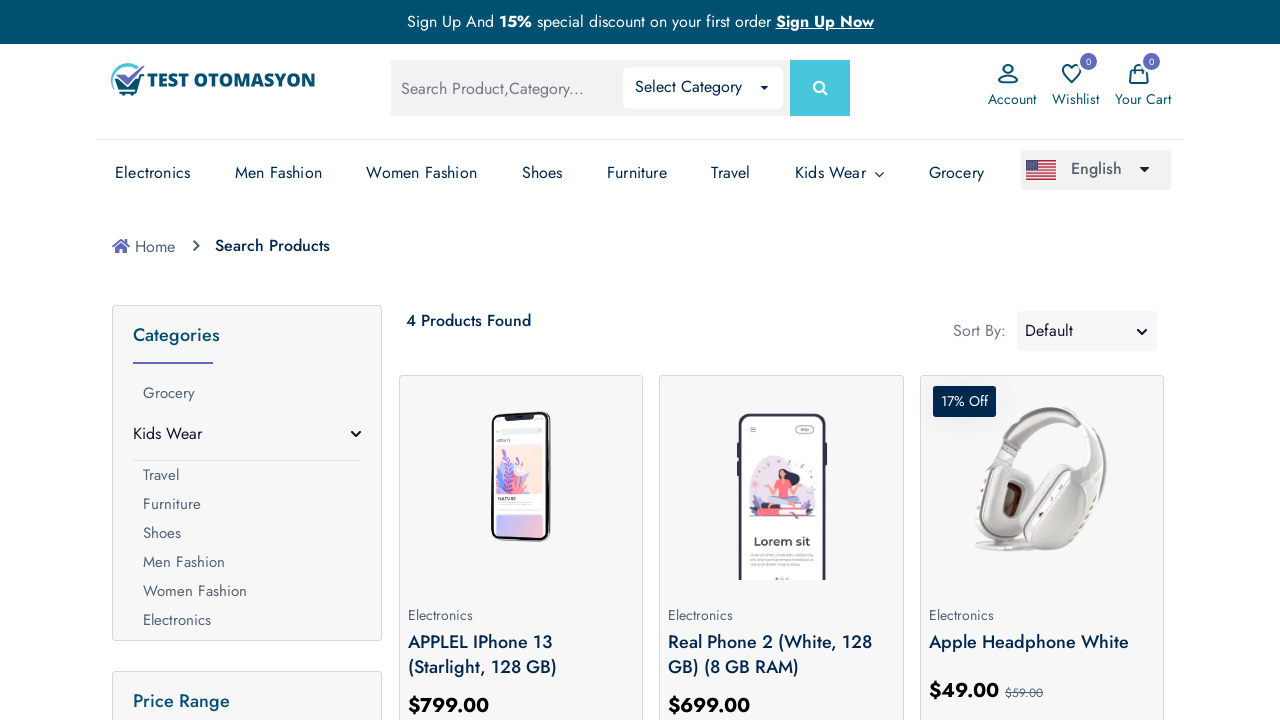

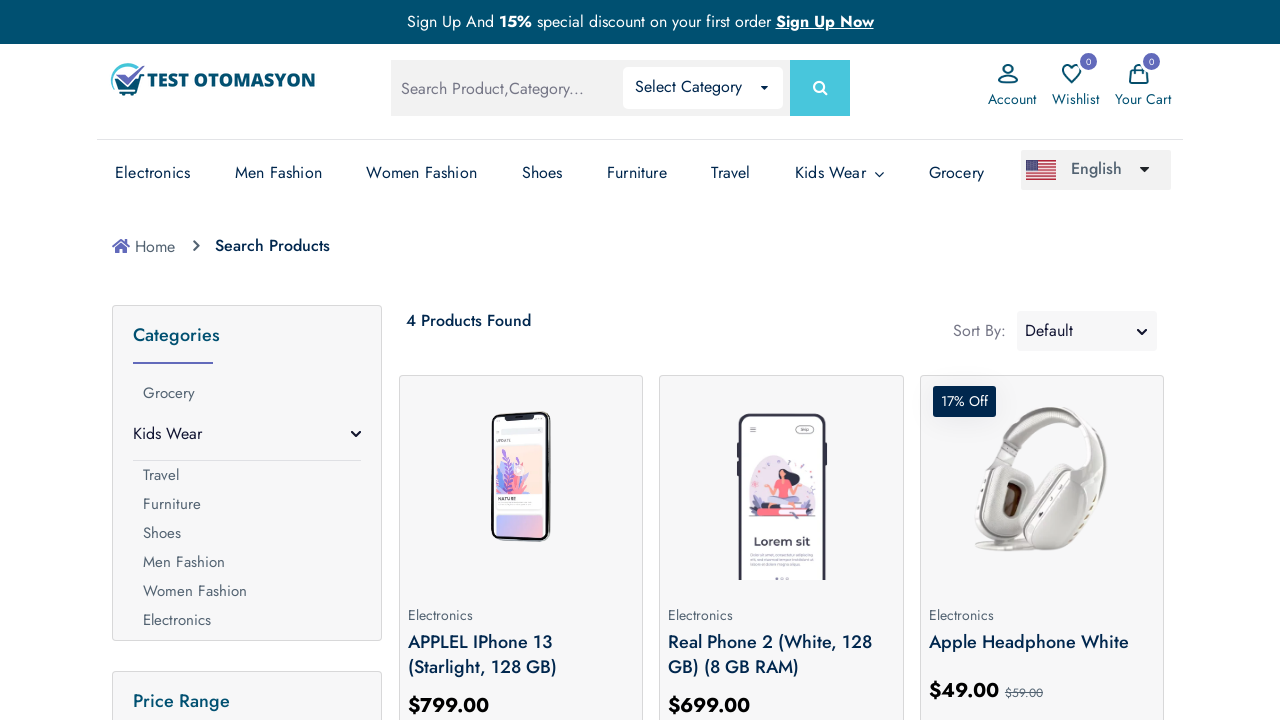